Tests a practice form by filling in student information (name, email, gender, phone) and submitting it, then verifies the data appears in a confirmation modal

Starting URL: https://demoqa.com/automation-practice-form

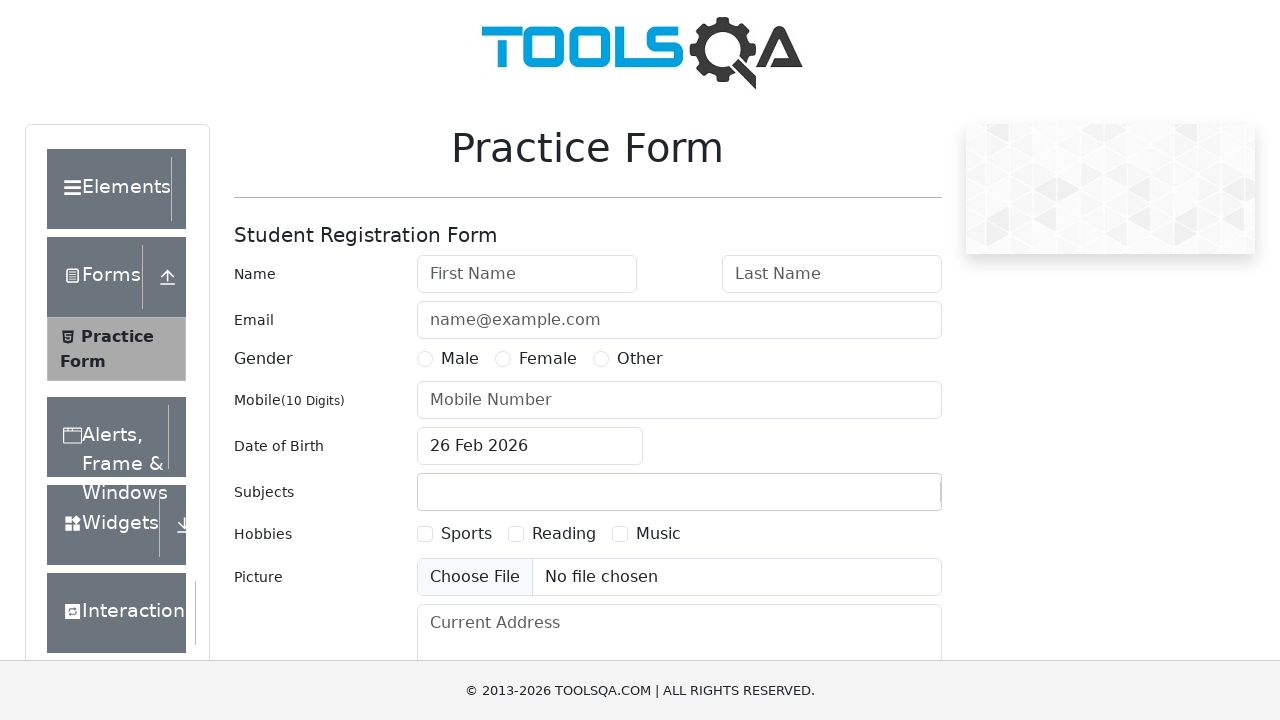

Filled first name field with 'Yuliya' on #firstName
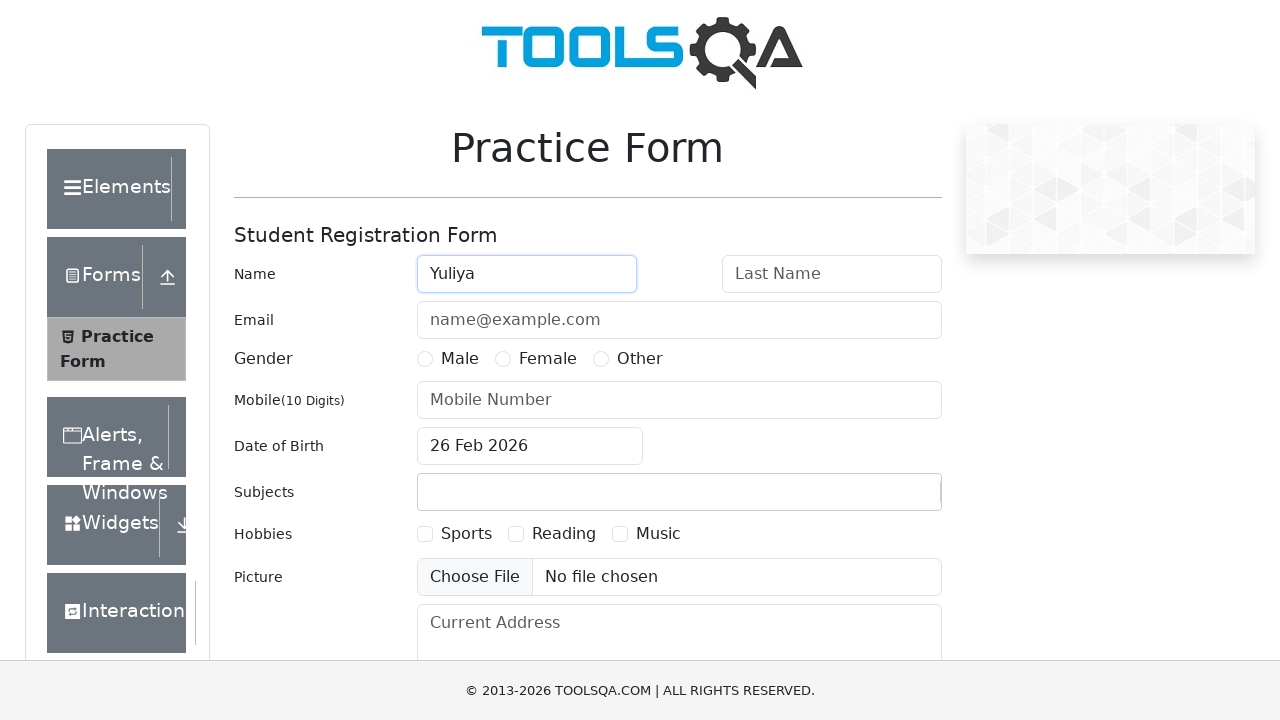

Filled last name field with 'Tester' on #lastName
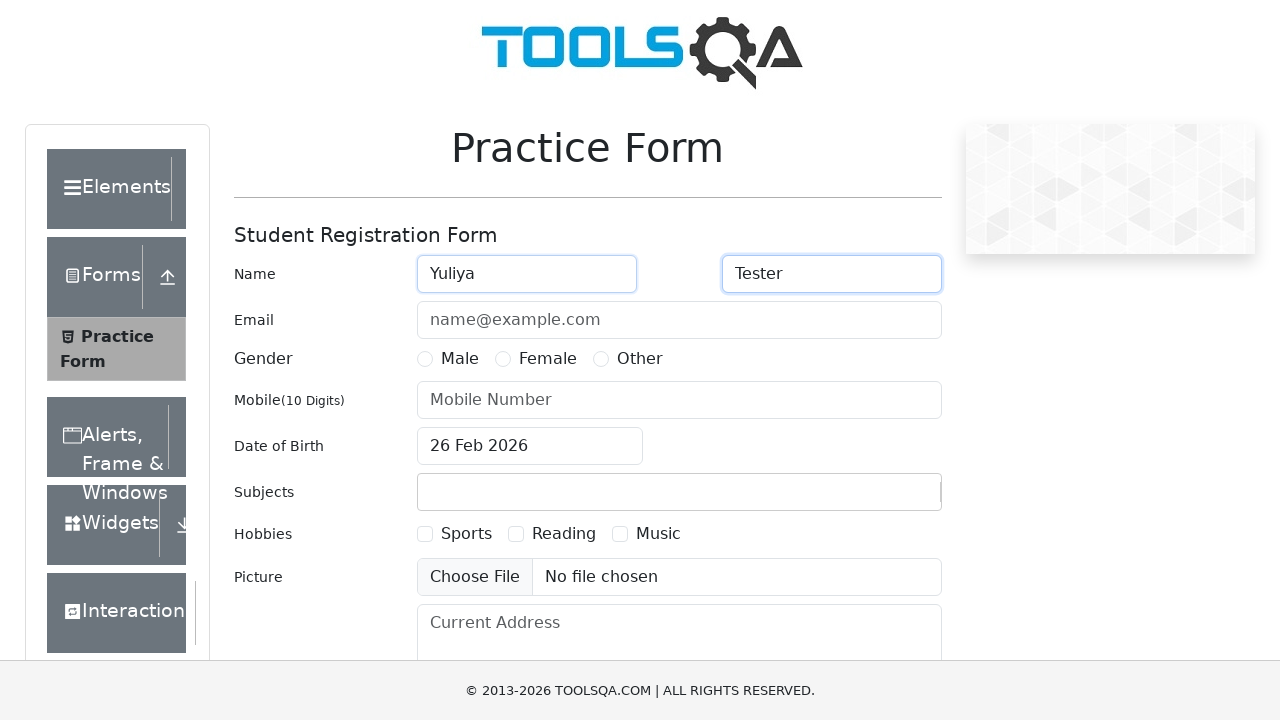

Filled email field with 'ytest@gmail.com' on #userEmail
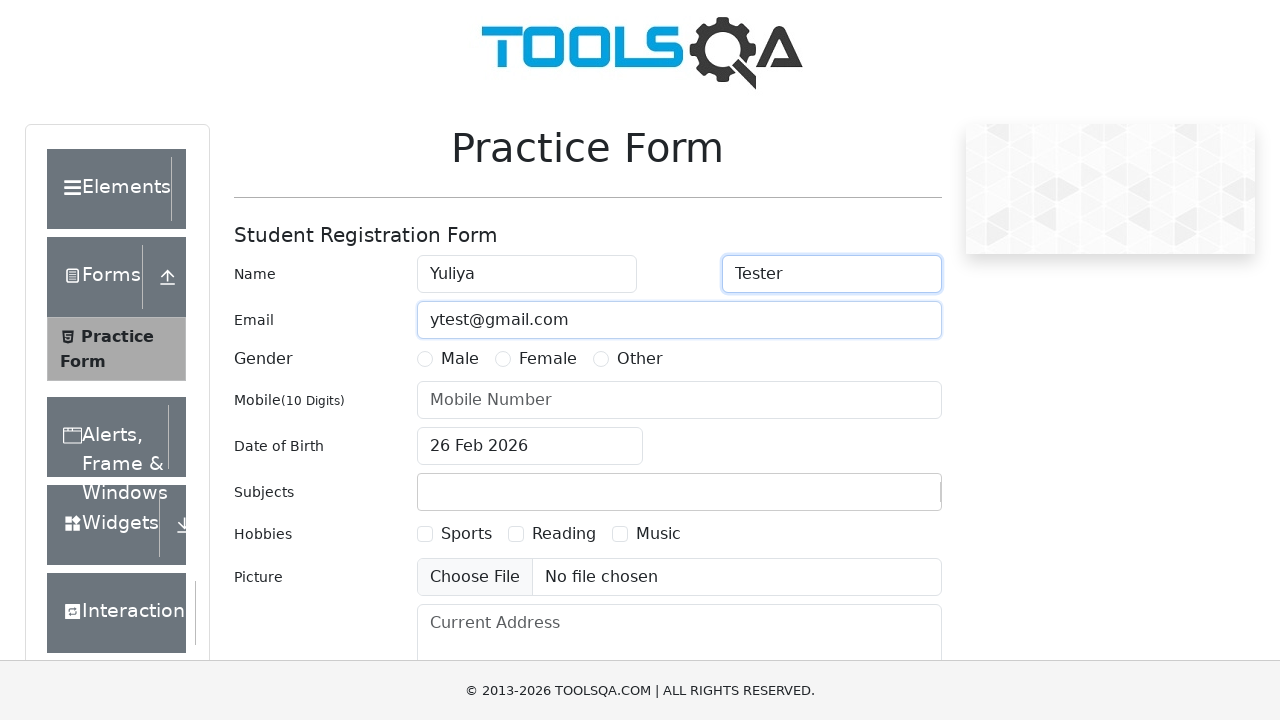

Selected Female gender option at (548, 359) on xpath=//label[text()='Female']
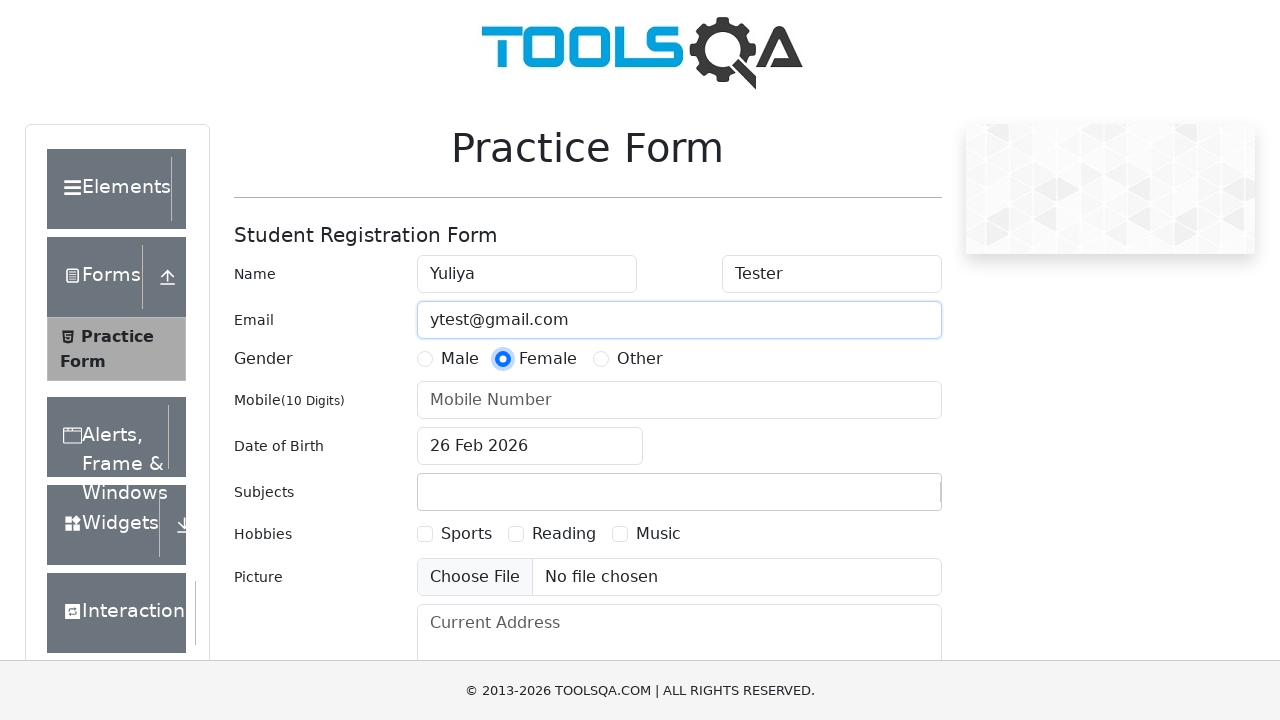

Filled phone number field with '7042223344' on #userNumber
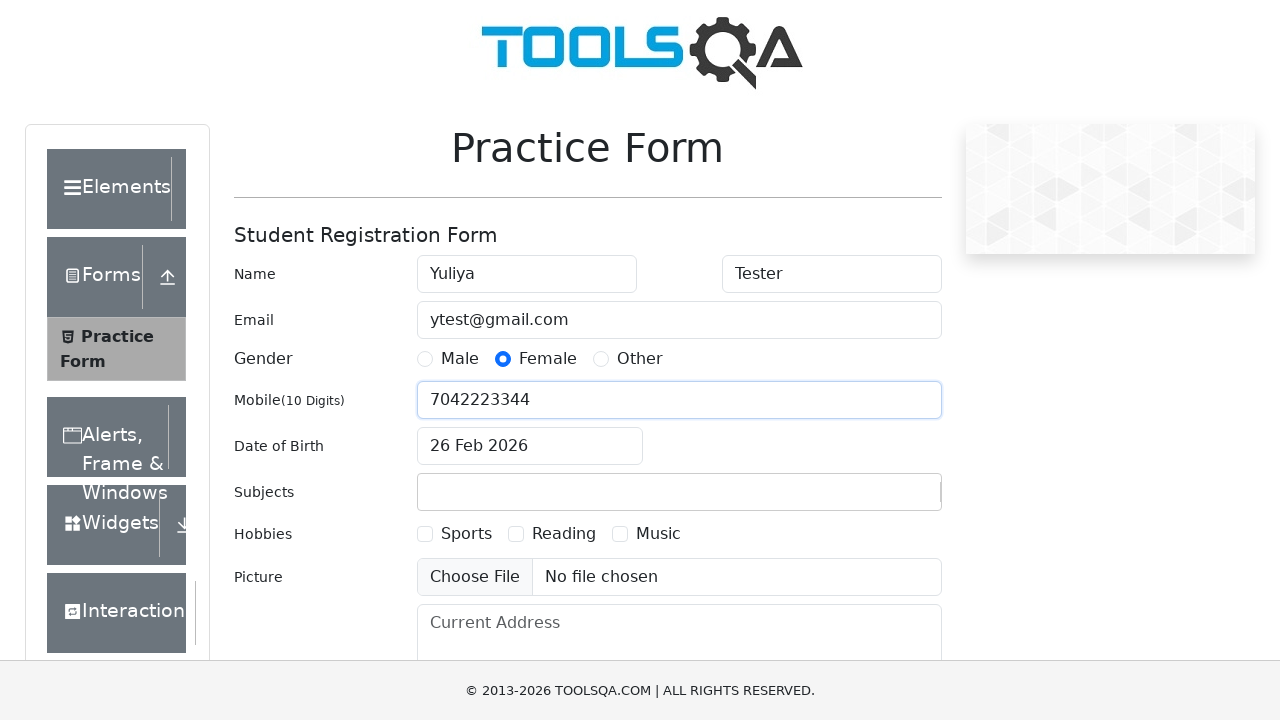

Scrolled submit button into view
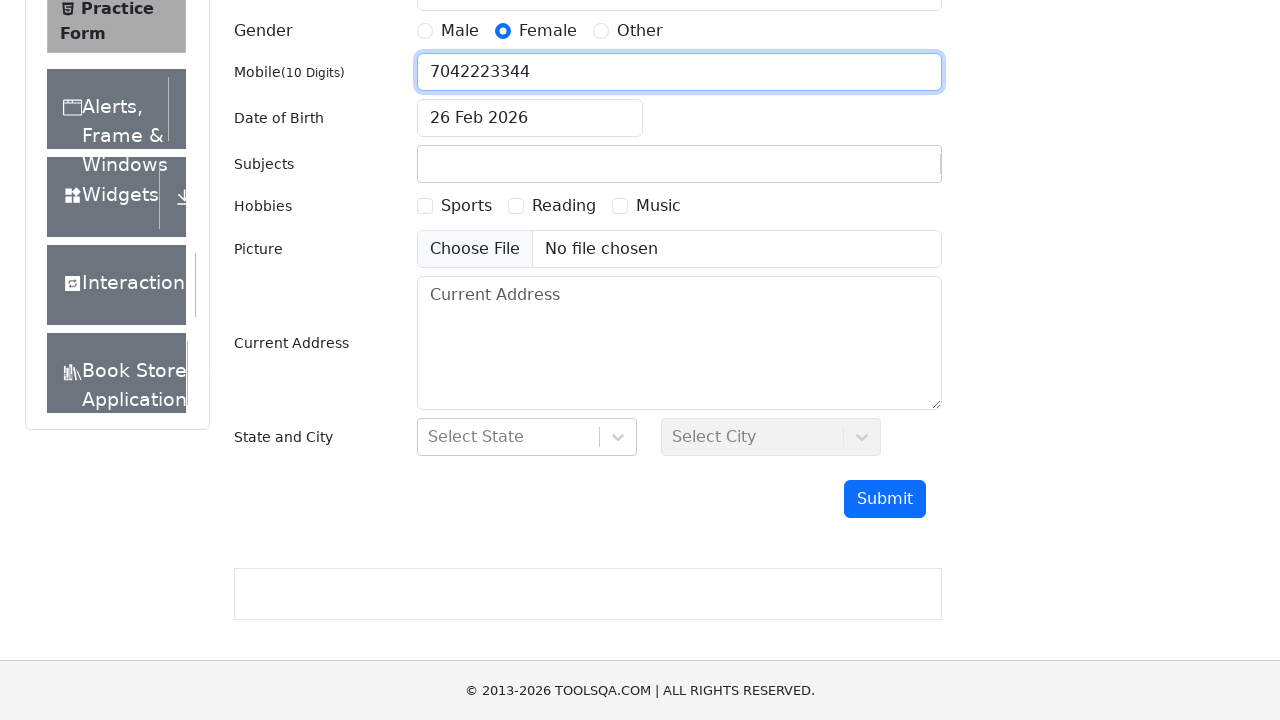

Clicked submit button to submit the form at (885, 499) on #submit
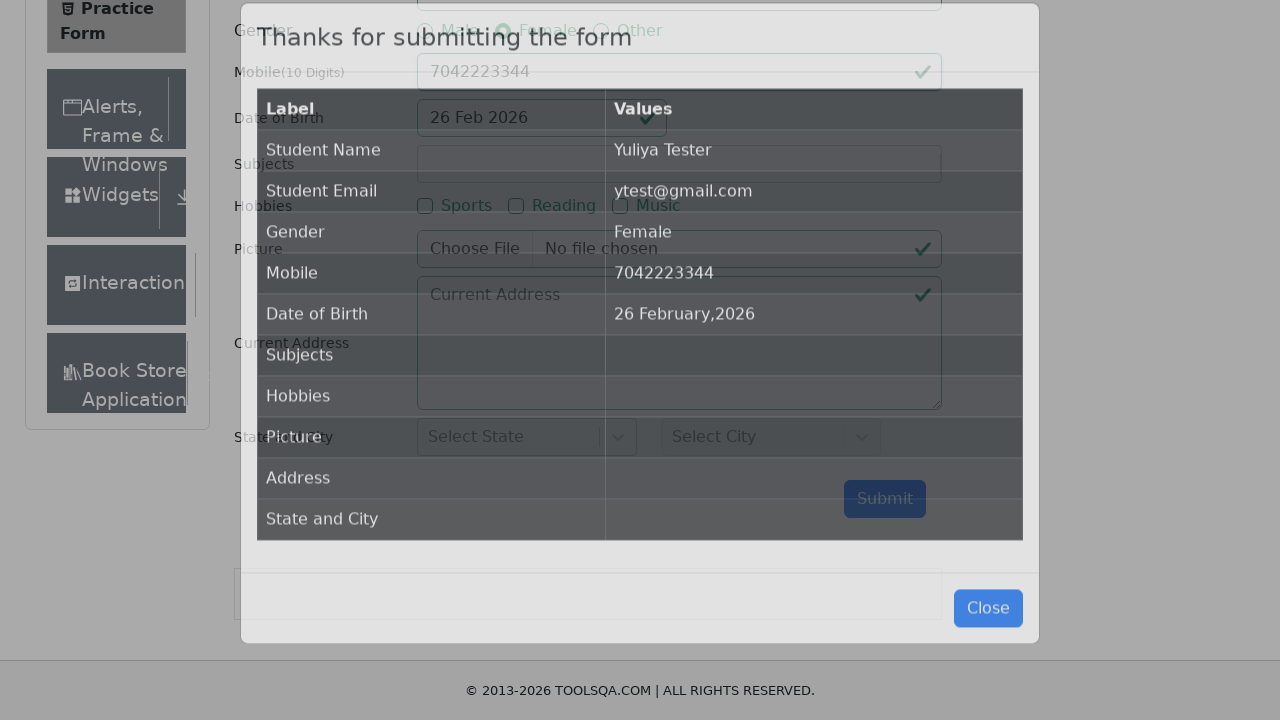

Confirmation modal appeared
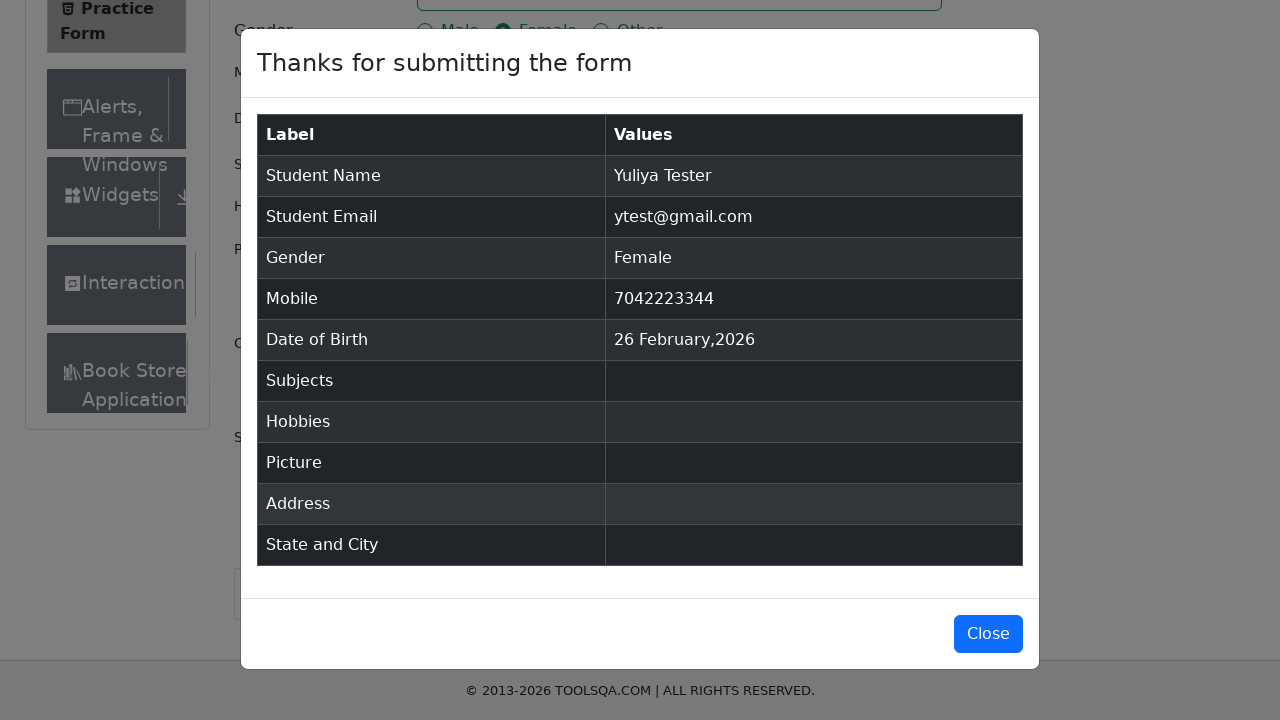

Verified Student Name field is present in confirmation modal
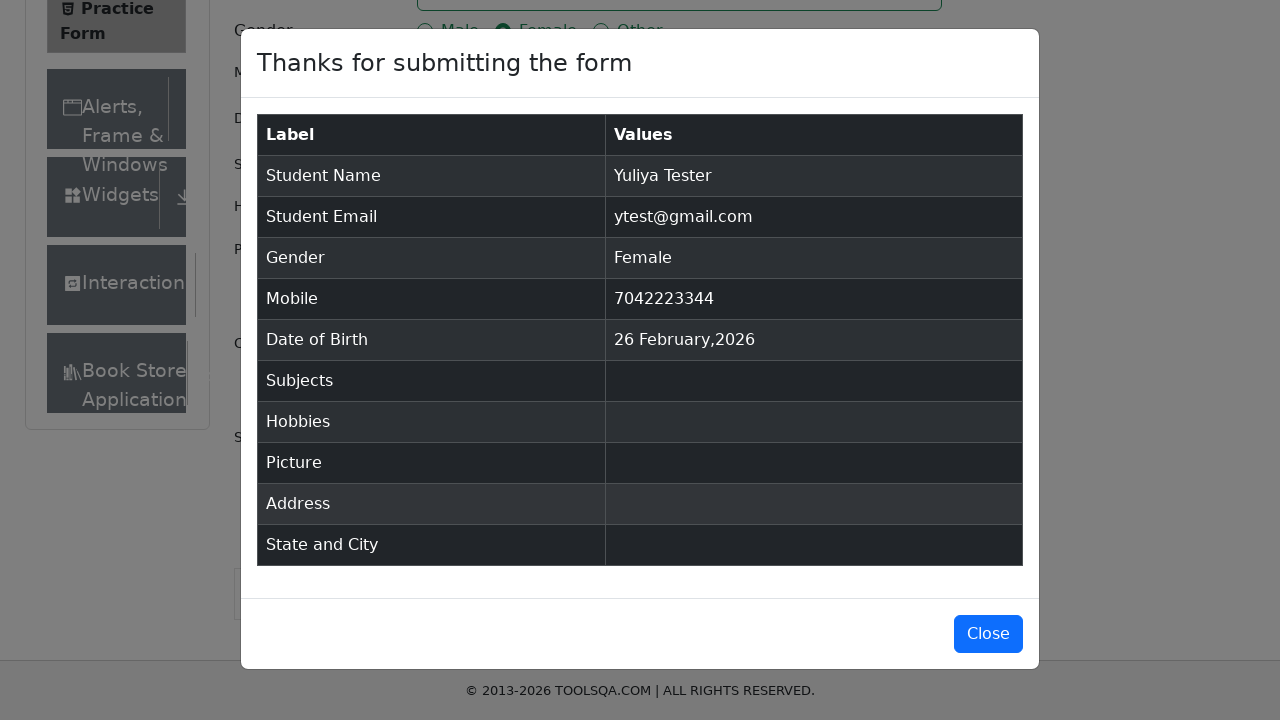

Verified Student Email field is present in confirmation modal
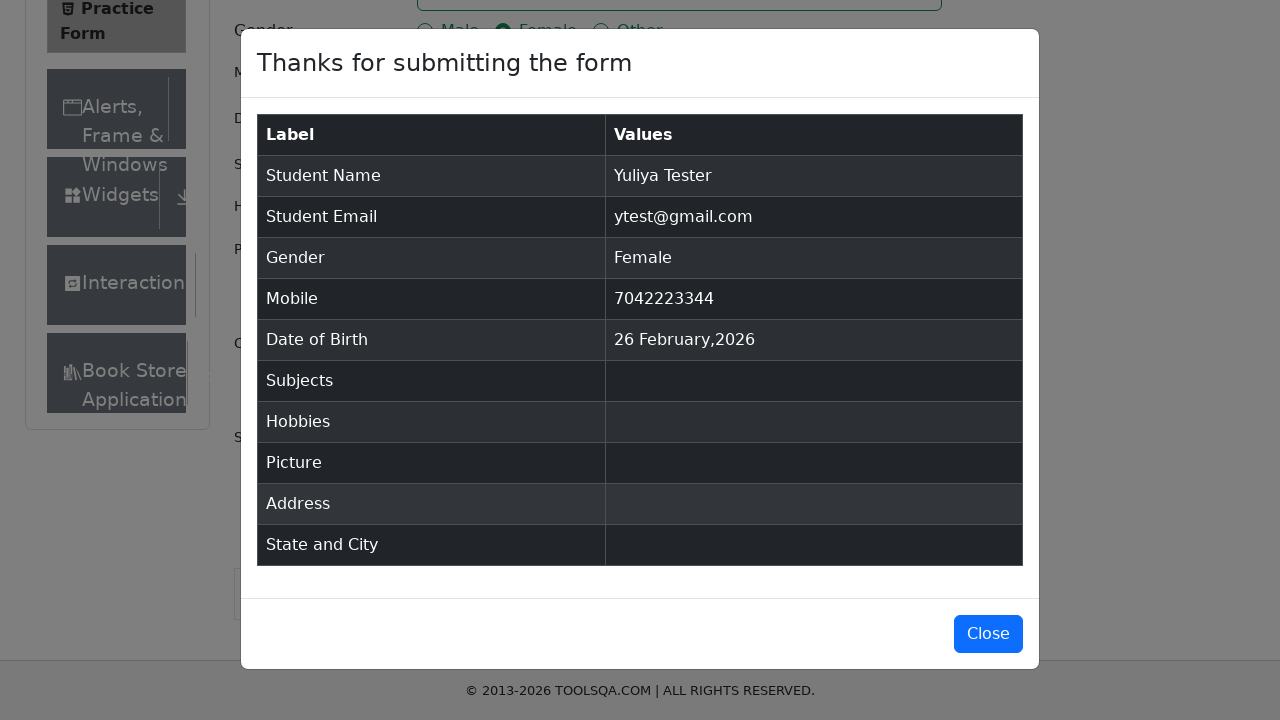

Verified Mobile field is present in confirmation modal
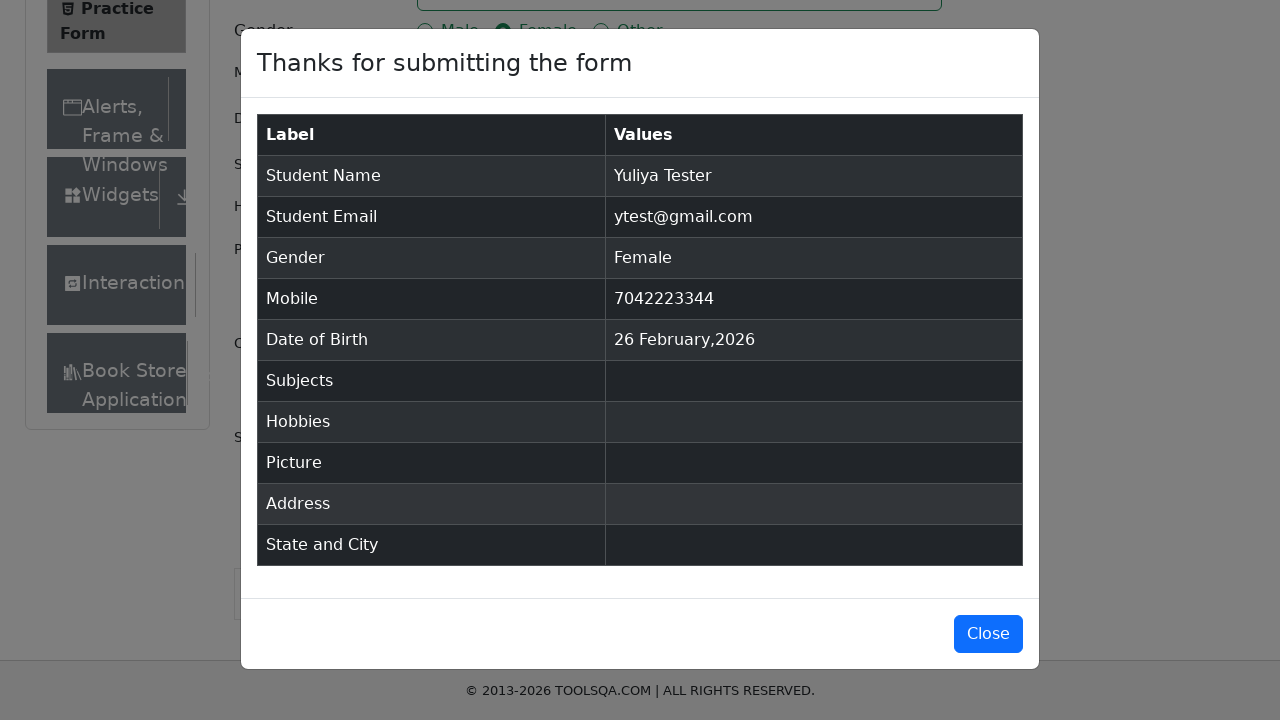

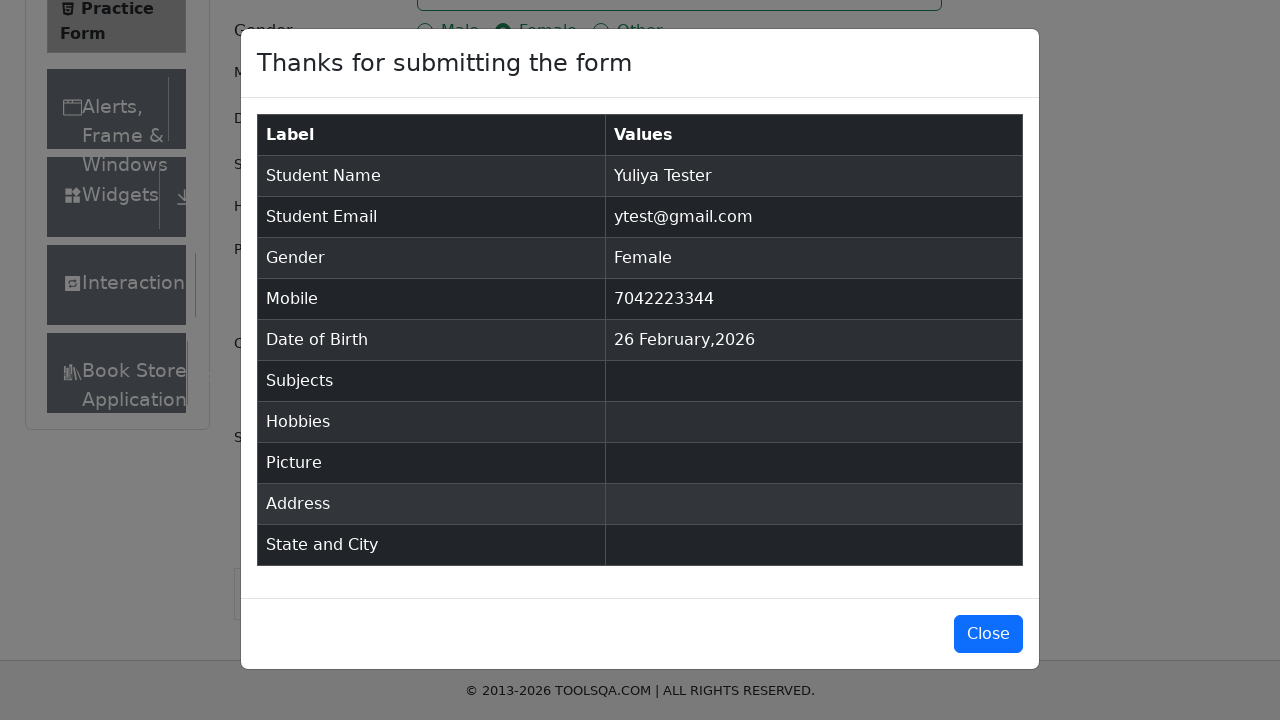